Tests multi-window handling using a streamlined approach - clicks a link to open a new window, switches to it, and verifies the "New Window" heading is displayed.

Starting URL: https://the-internet.herokuapp.com/windows

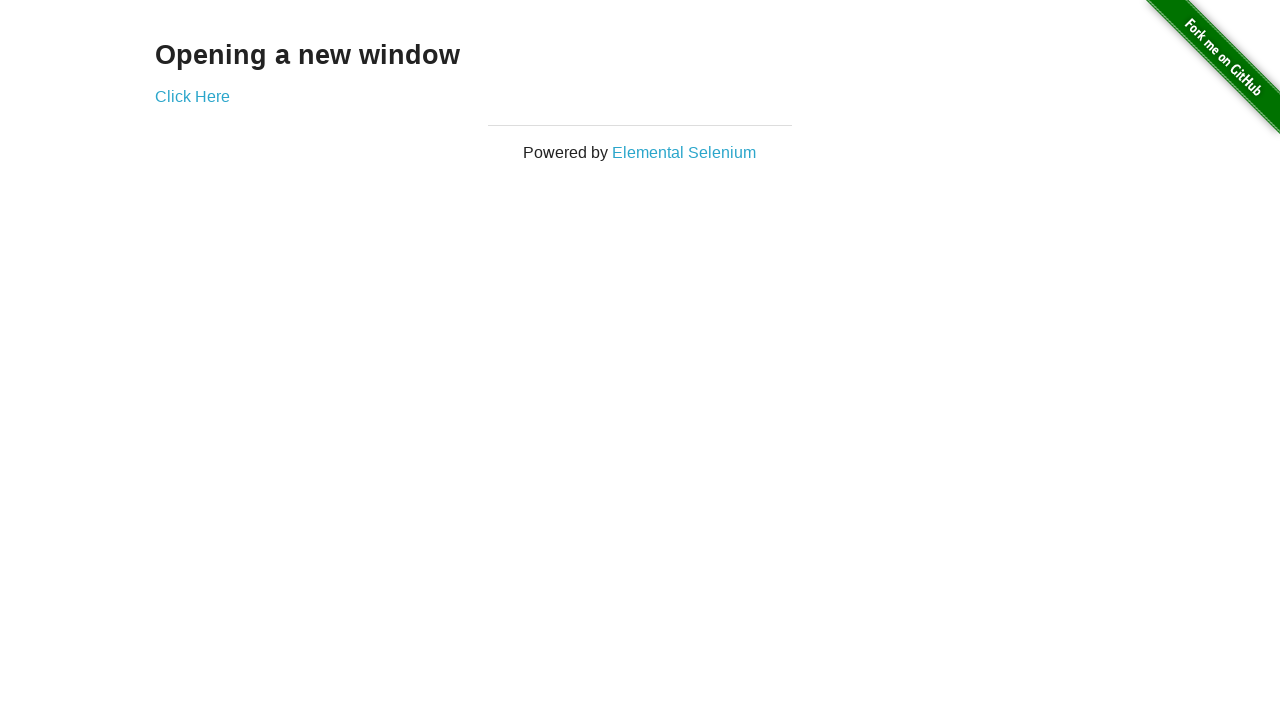

Clicked 'Click Here' link to open a new window at (192, 96) on text=Click Here
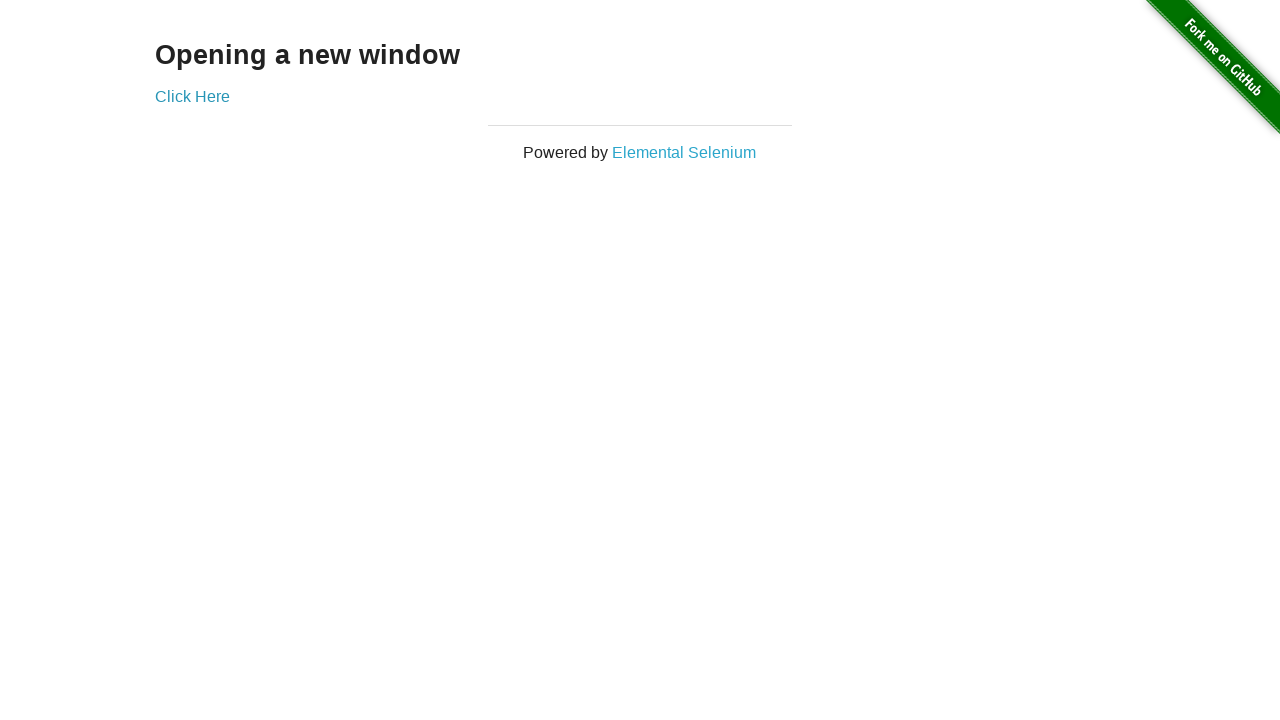

Captured the new window page object
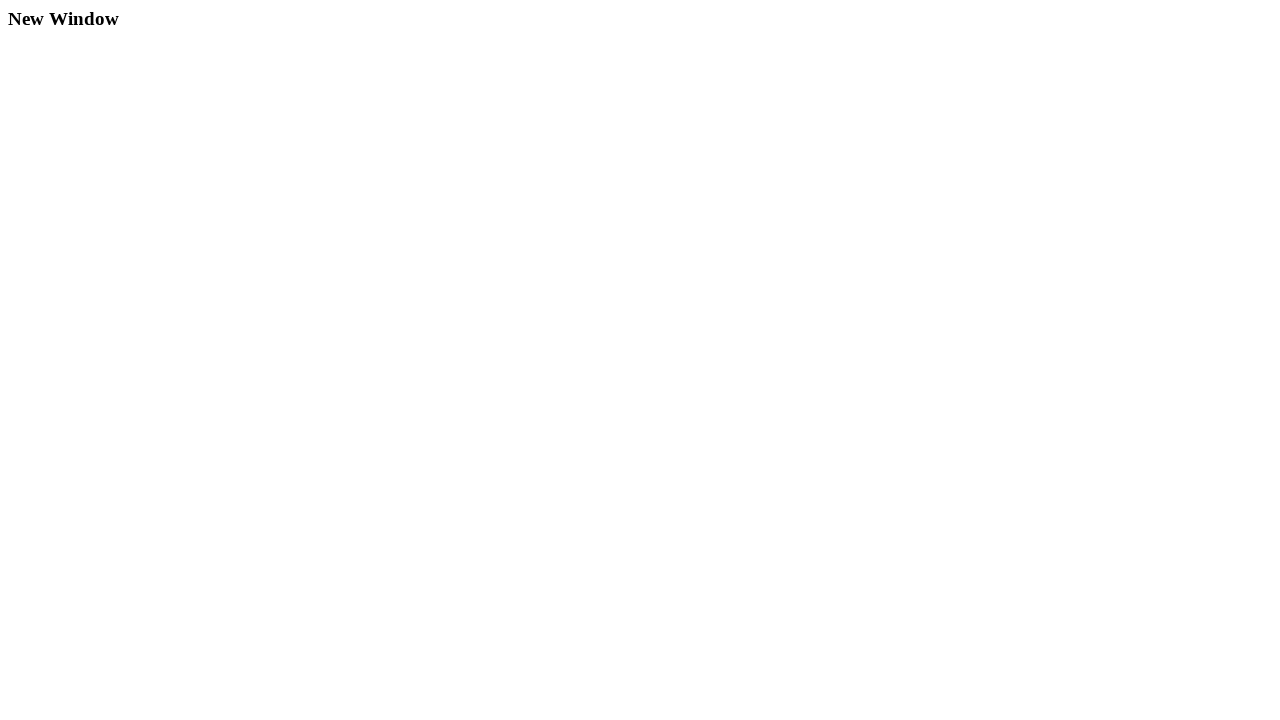

New window page loaded successfully
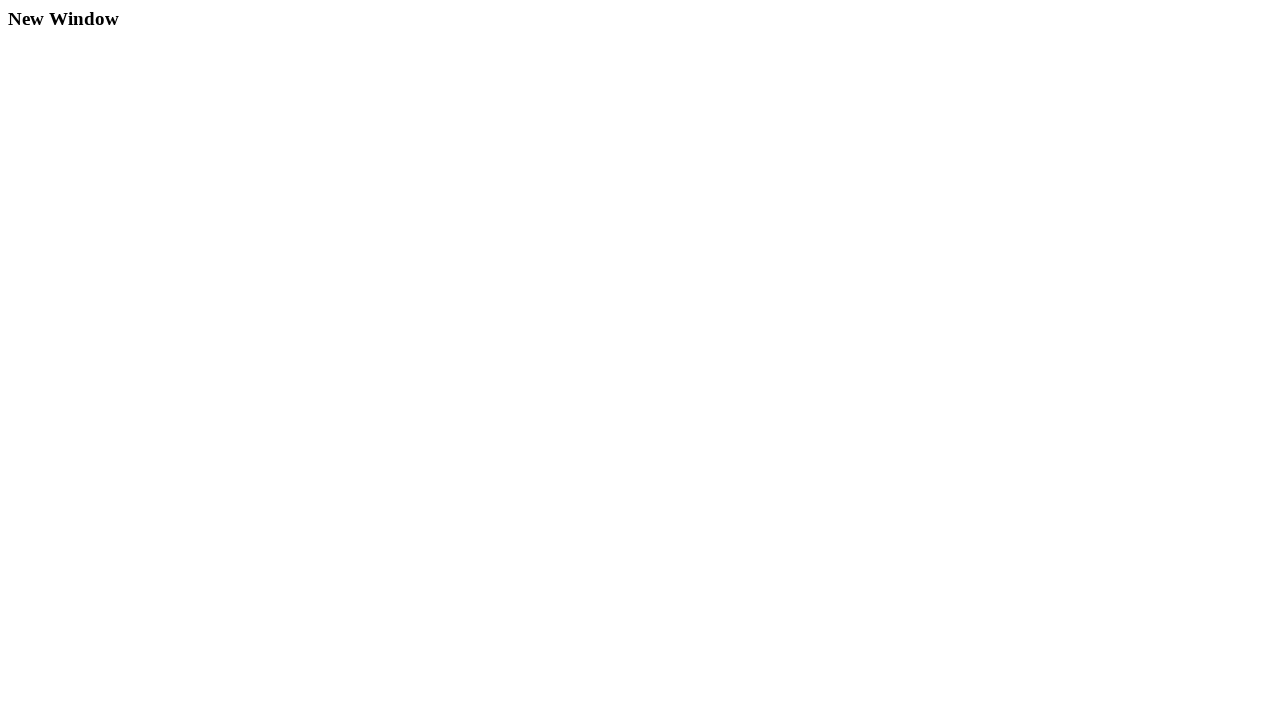

Verified 'New Window' heading is visible on the new page
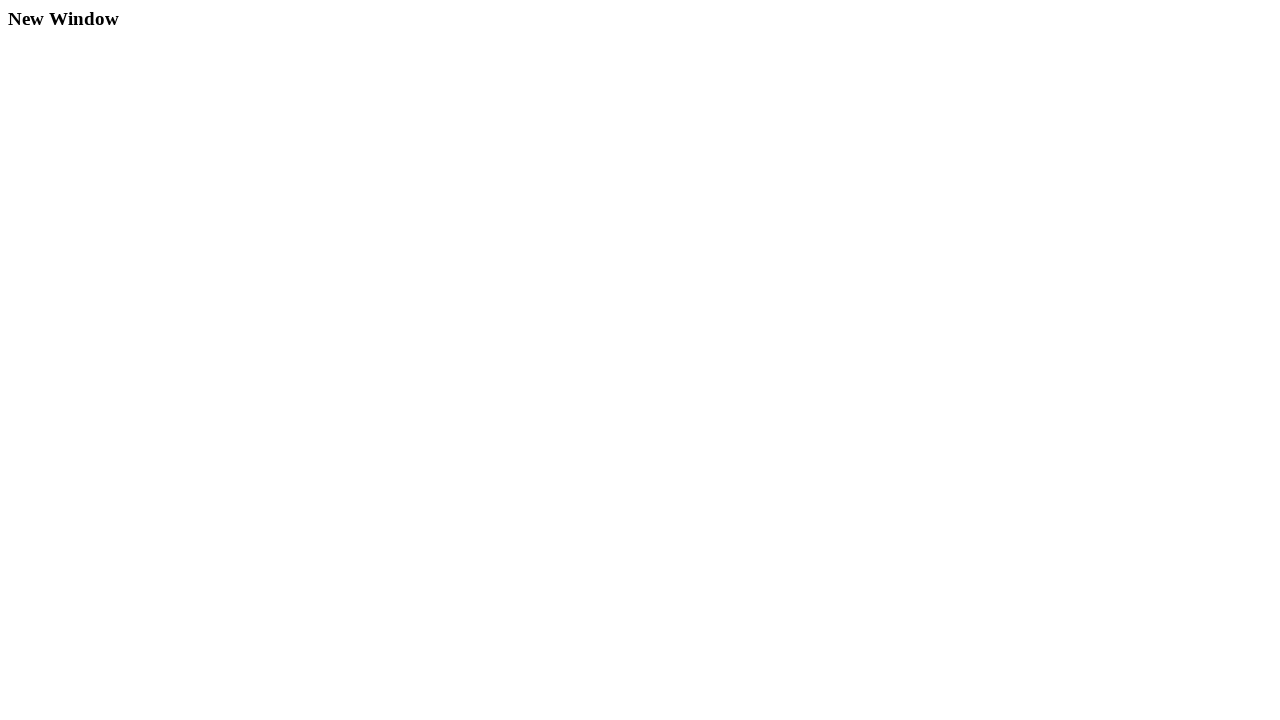

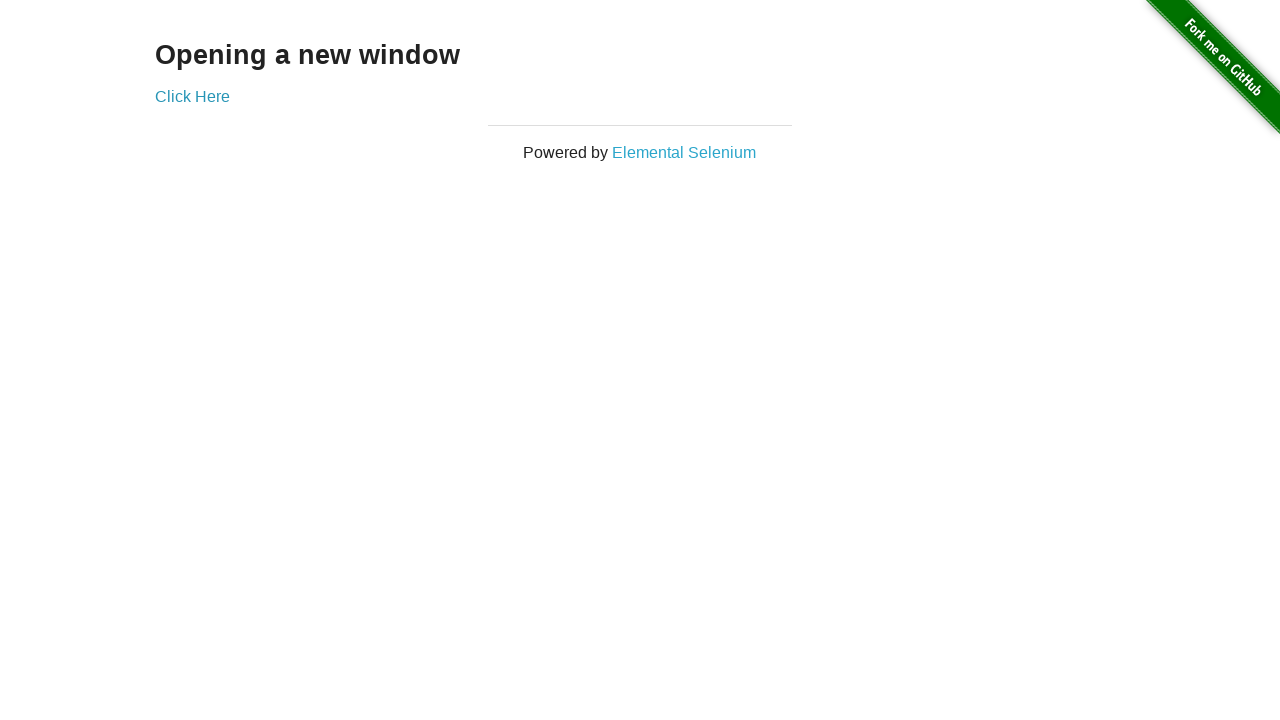